Tests font size settings on HKBus app by navigating to settings, checking default font size, adjusting slider to minimum (10) and maximum (26) values, and verifying the computed font sizes change accordingly.

Starting URL: https://hkbus.app/zh/

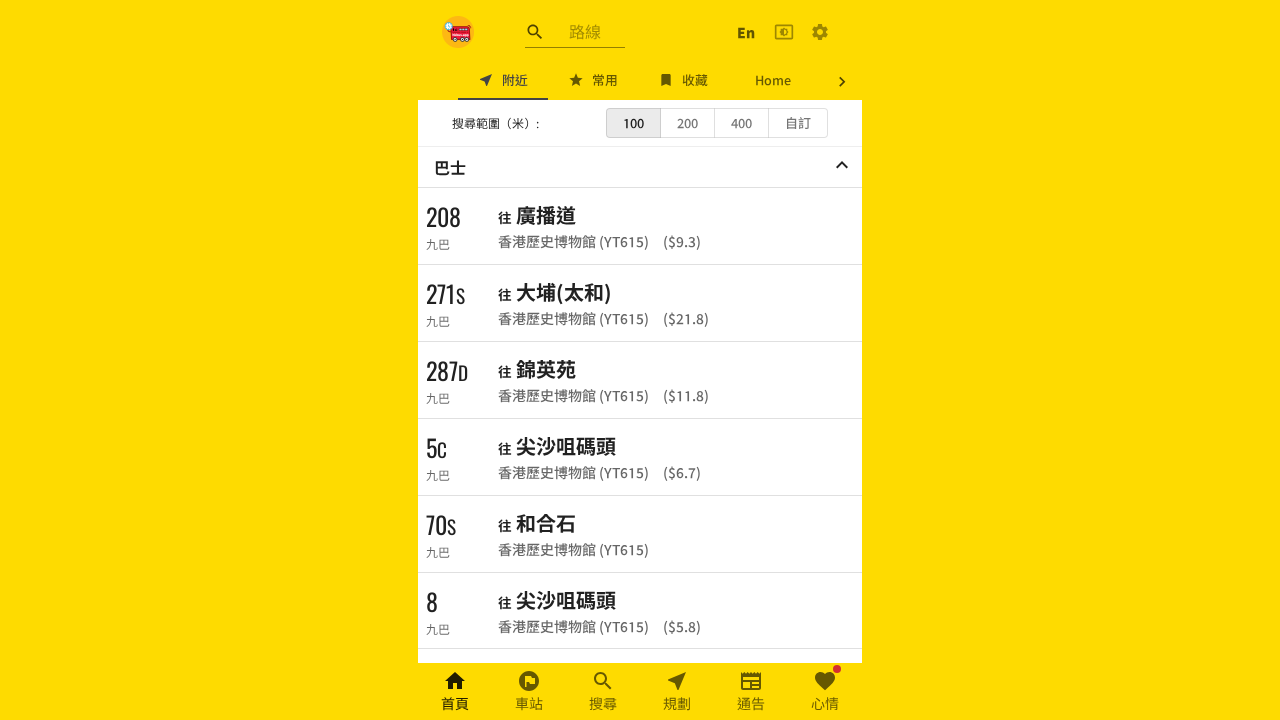

Clicked settings button to open settings menu at (820, 32) on xpath=//a[contains(@class,'MuiButtonBase-root MuiIconButton-root')]
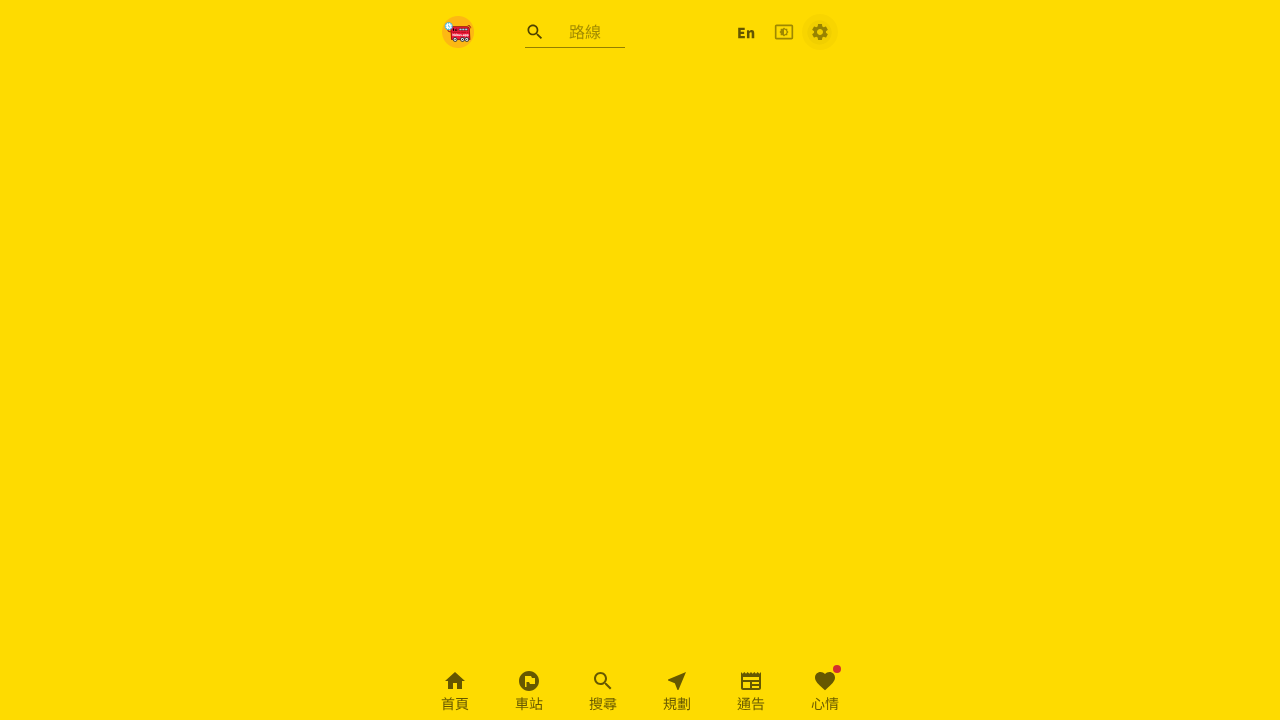

Navigated to personal settings from menu at (640, 481) on //*[@id="root"]/div/div[2]/div/ul/div[6]
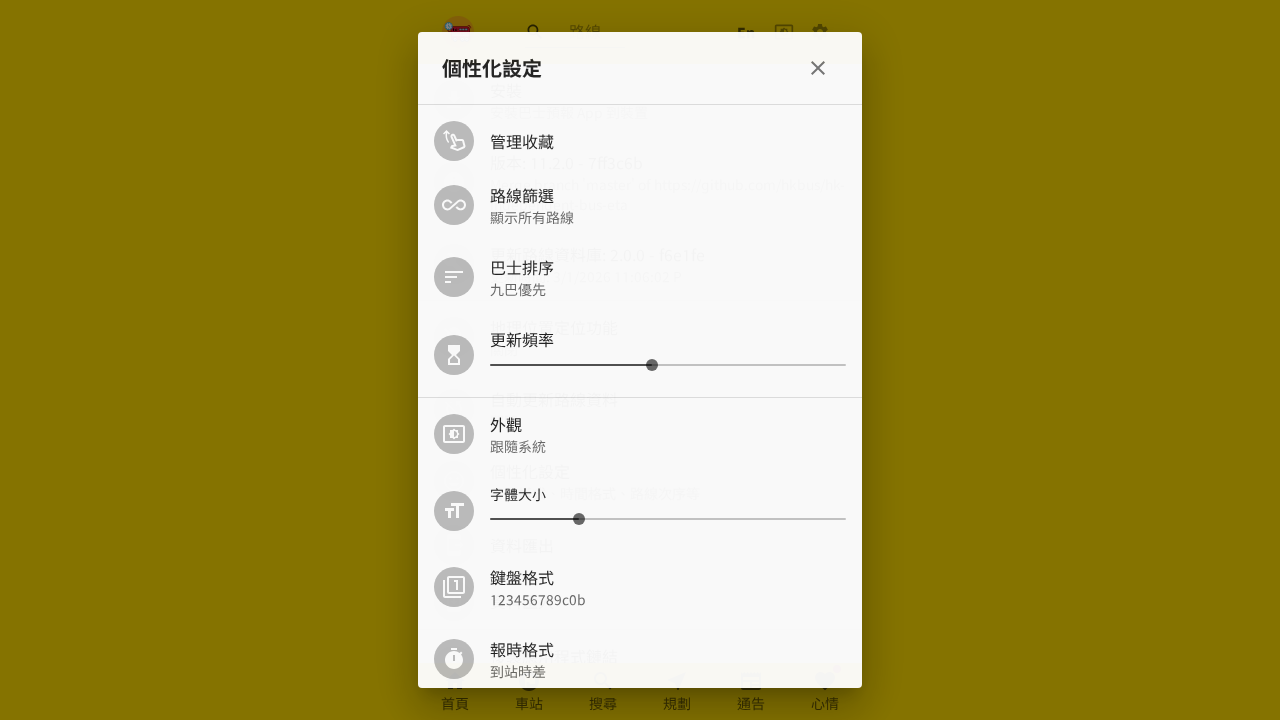

Located font size element to verify default value
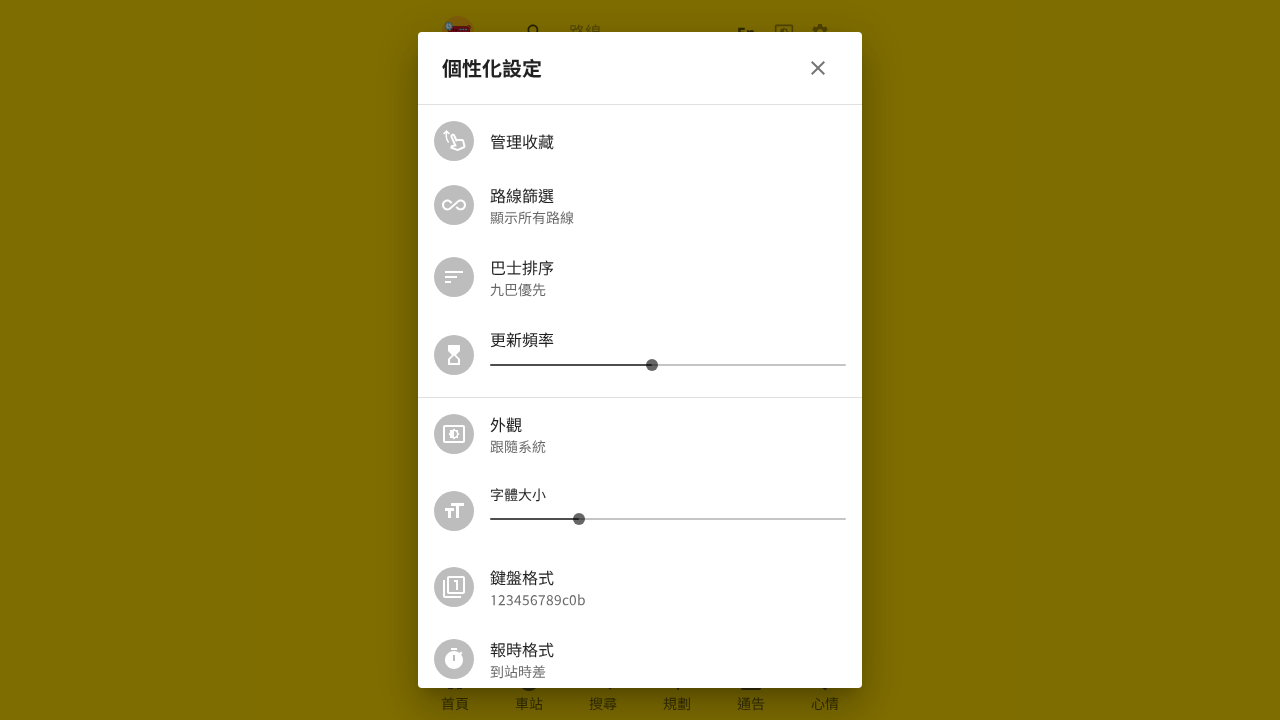

Waited 2 seconds for font settings to load
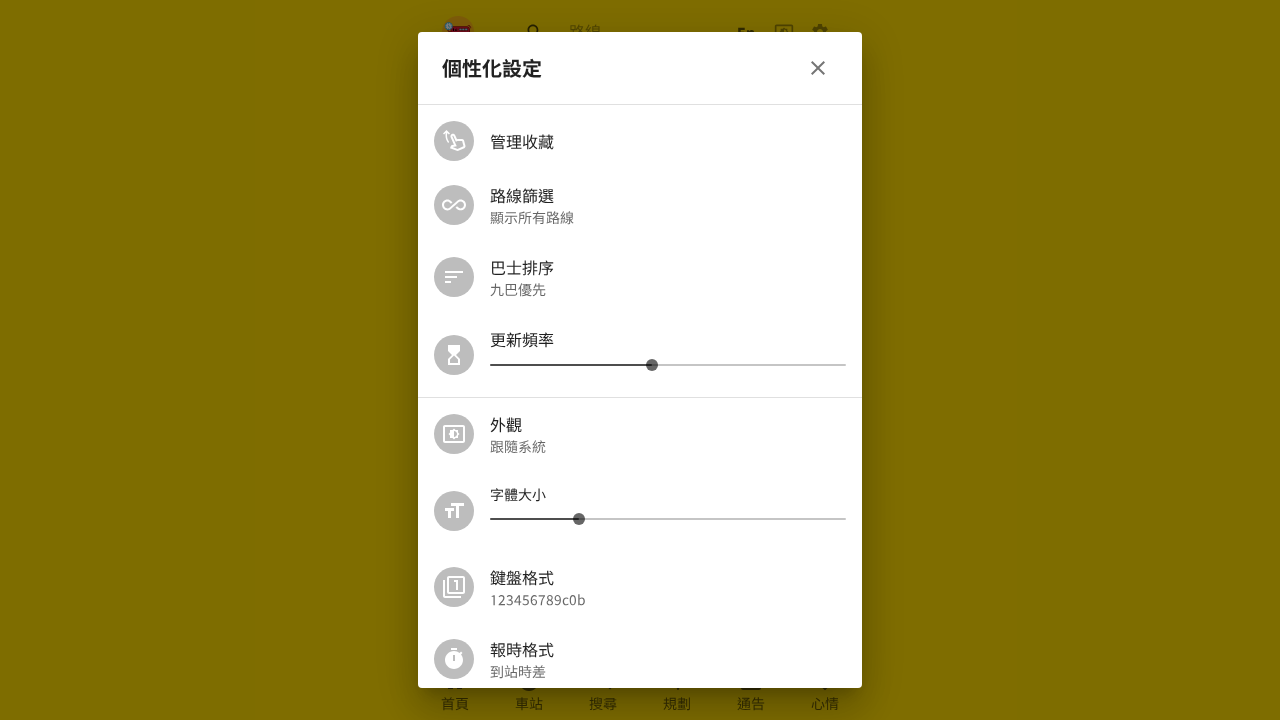

Clicked close button to leave font settings page at (818, 68) on (//button[contains(@class,'MuiButtonBase-root MuiIconButton-root')])[2]
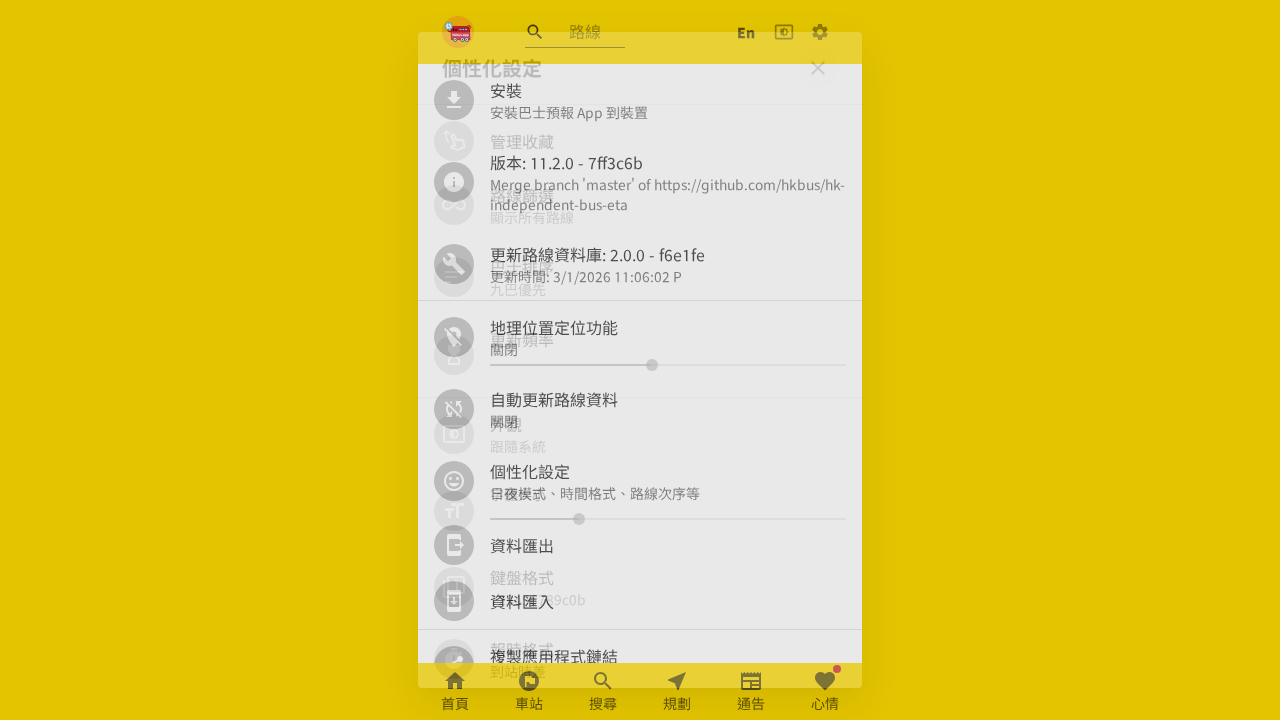

Waited 2 seconds after closing settings
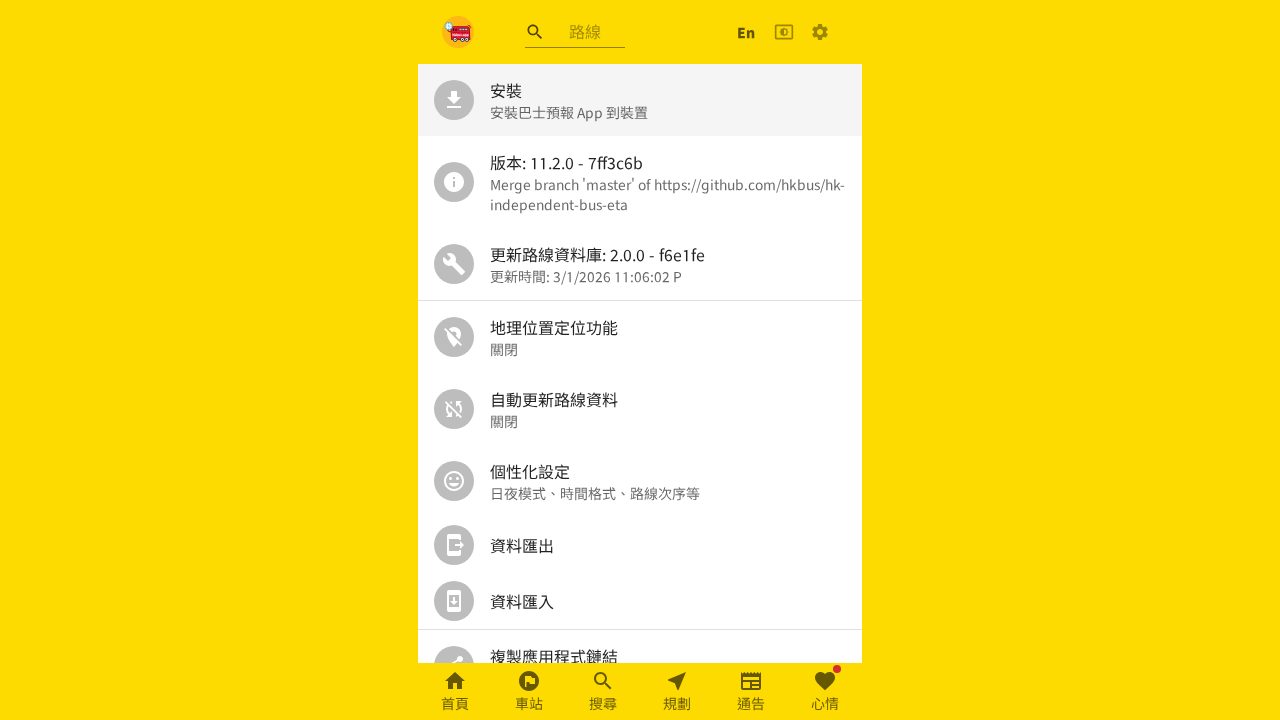

Reopened settings menu at (820, 32) on xpath=//a[contains(@class,'MuiButtonBase-root MuiIconButton-root')]
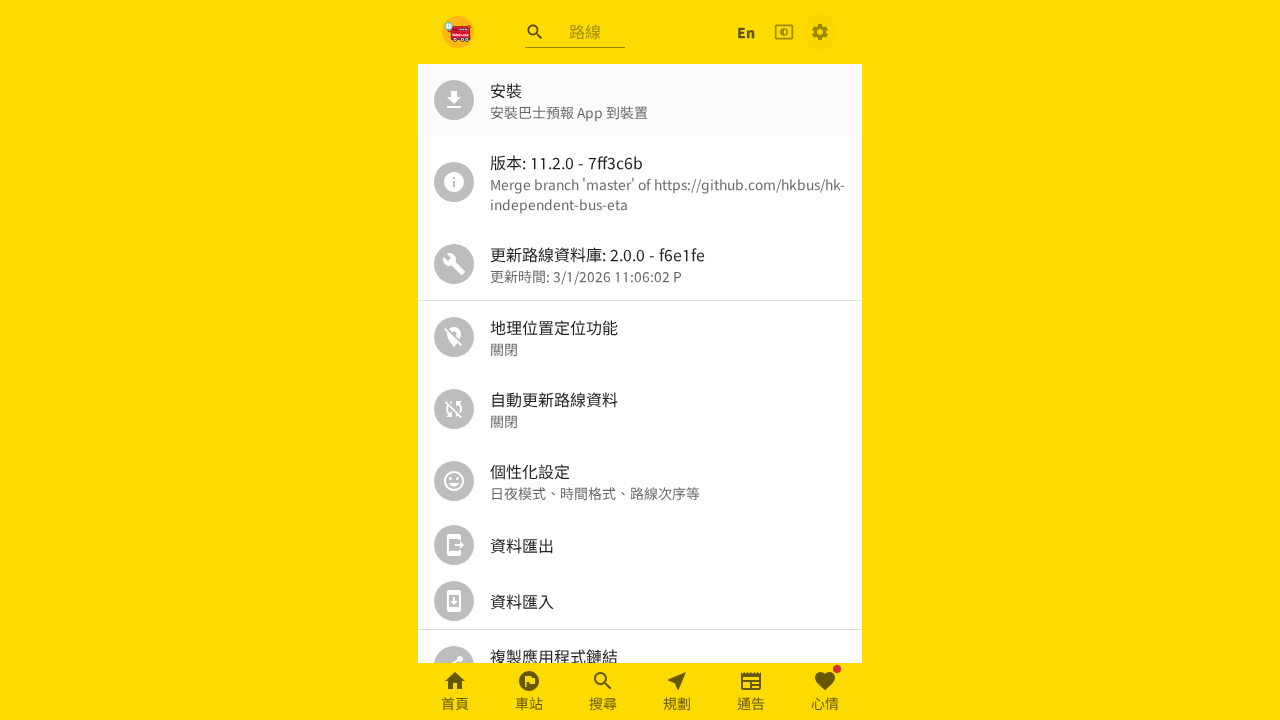

Navigated back to personal settings at (640, 481) on //*[@id="root"]/div/div[2]/div/ul/div[6]
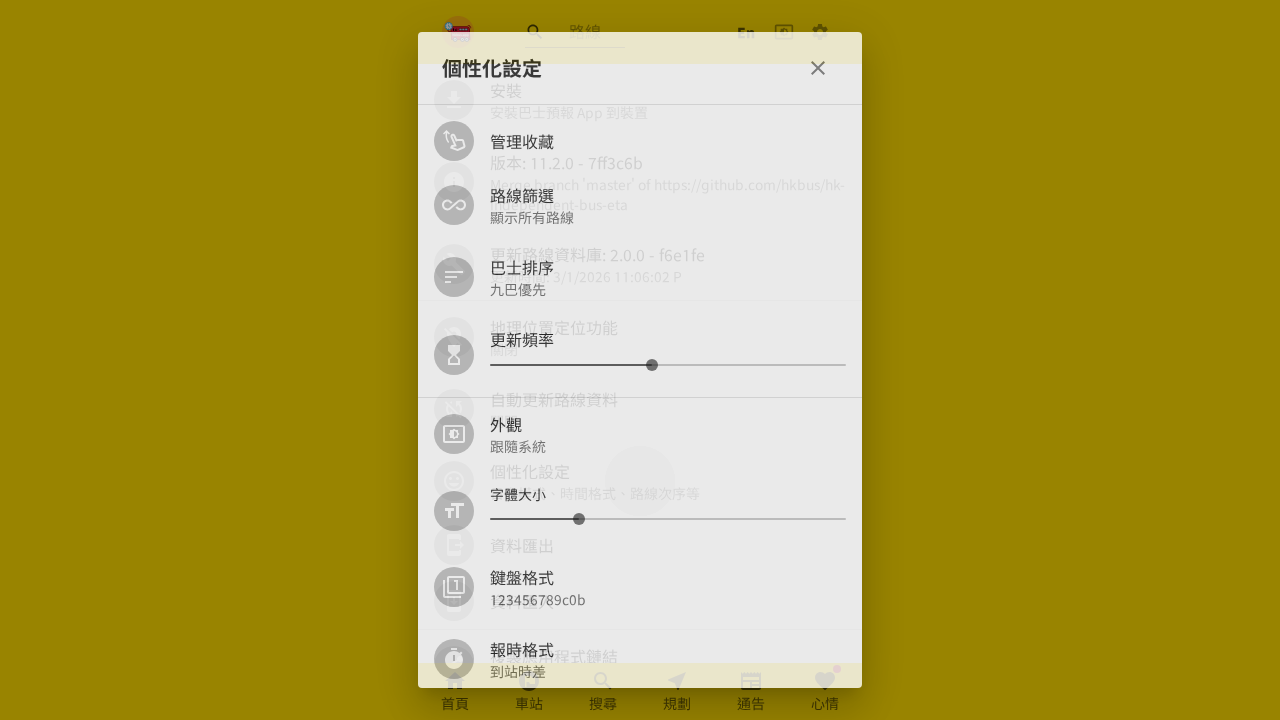

Located font size slider element
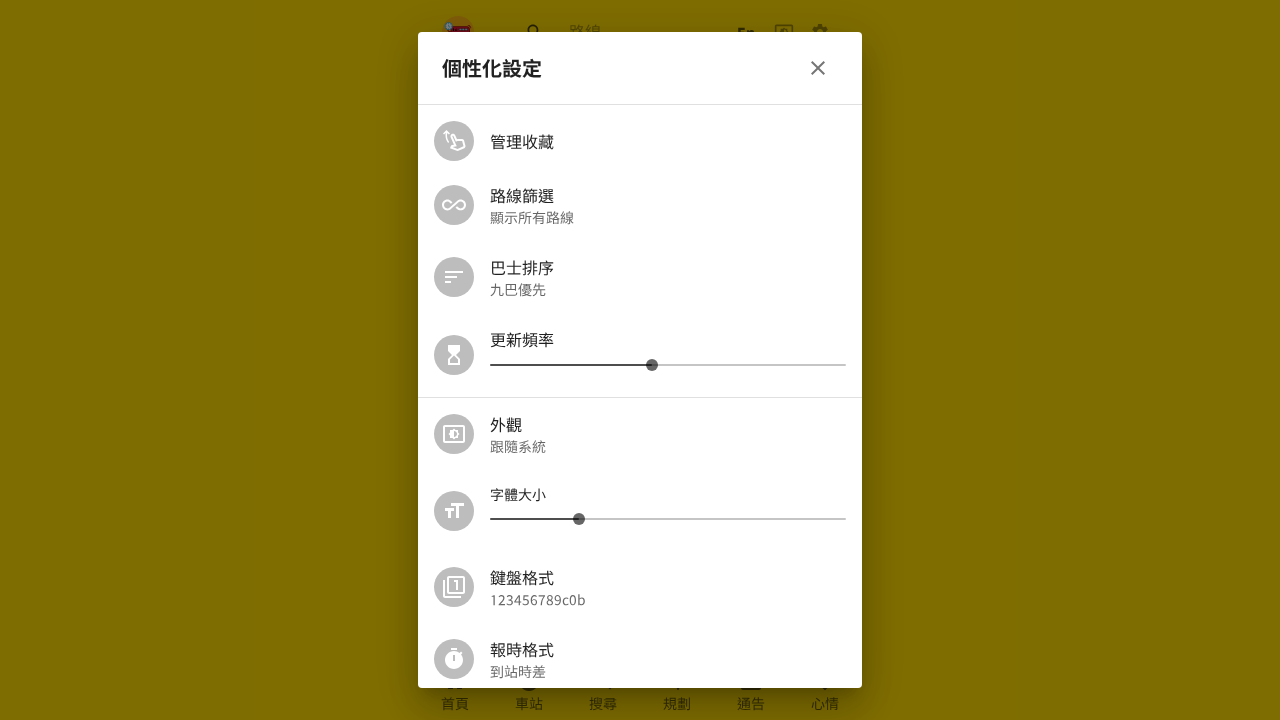

Clicked on font size slider to focus it at (668, 519) on (//span[contains(@class,'MuiSlider-root MuiSlider-colorPrimary')])[2]
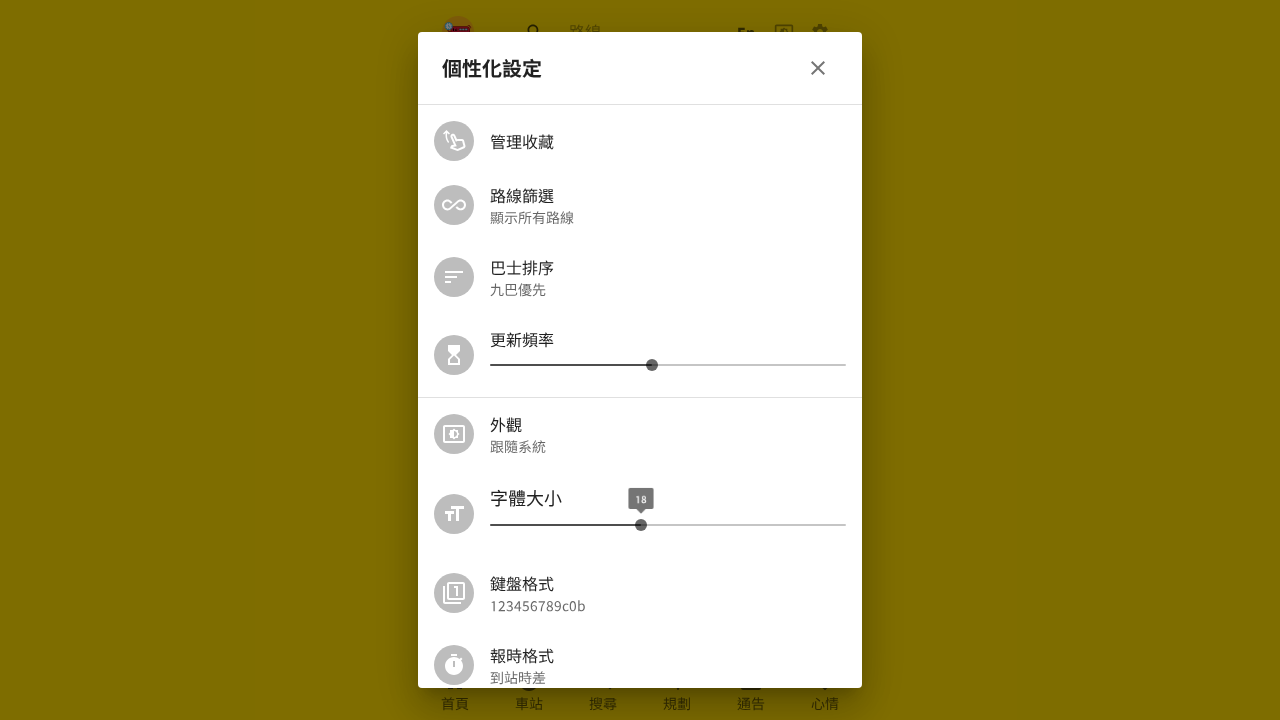

Waited 1 second after clicking slider
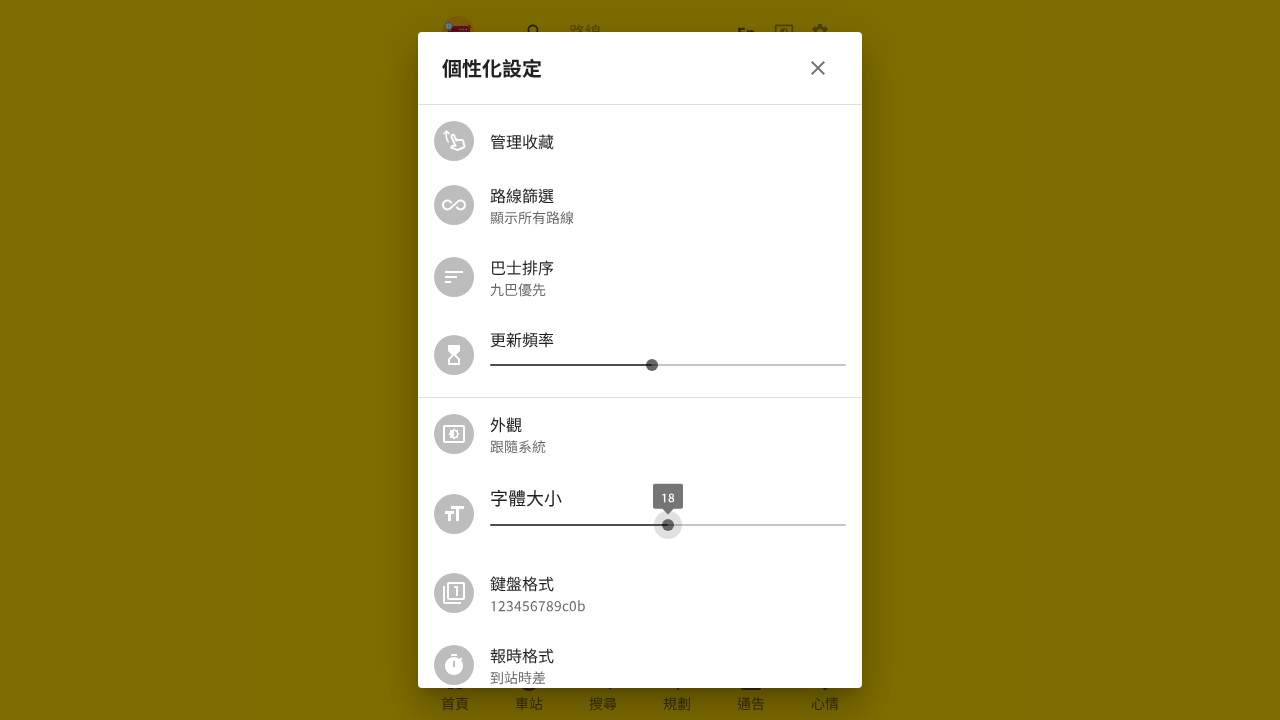

Pressed ArrowLeft to decrease font size (1/4) on (//span[contains(@class,'MuiSlider-root MuiSlider-colorPrimary')])[2]
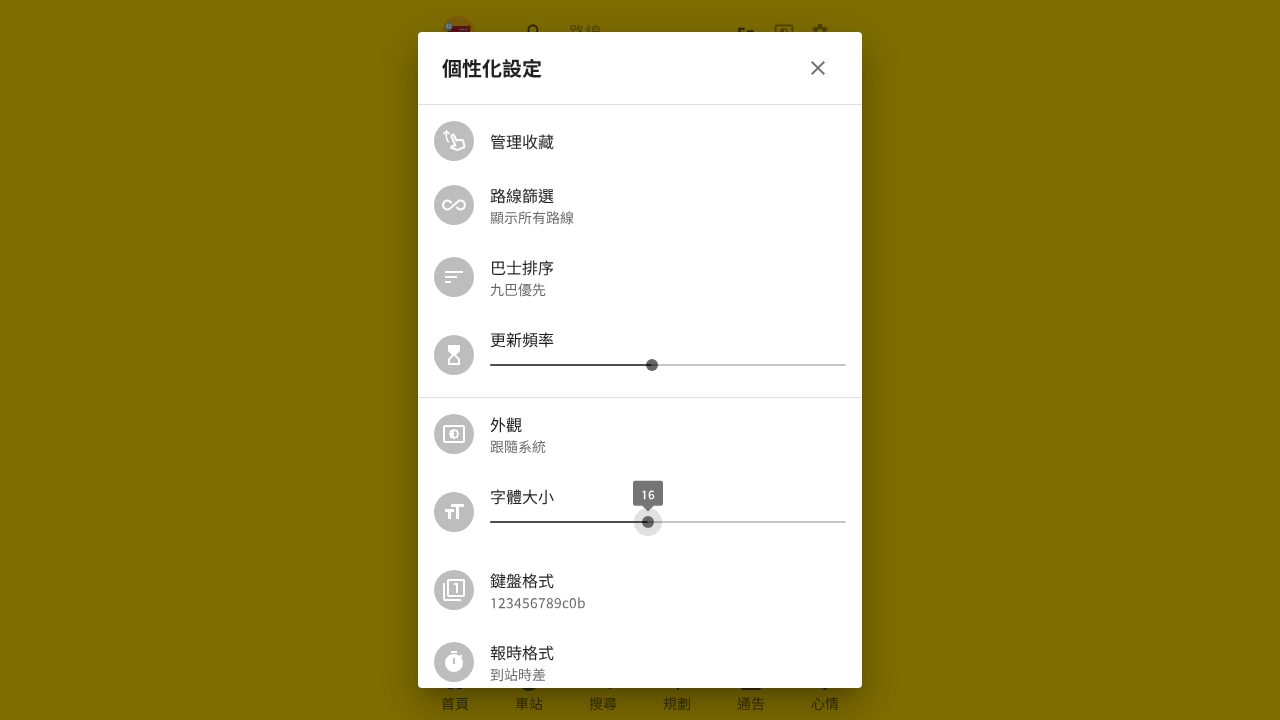

Waited 1 second after first arrow press
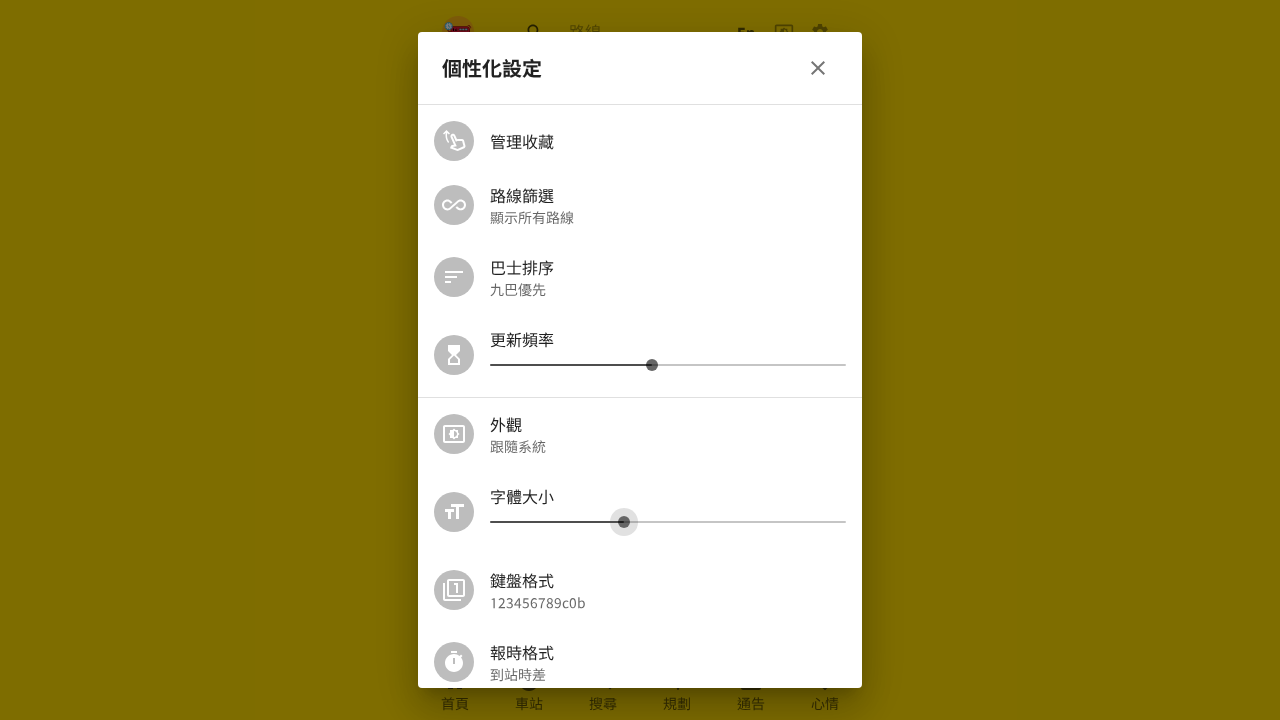

Pressed ArrowLeft to decrease font size (2/4) on (//span[contains(@class,'MuiSlider-root MuiSlider-colorPrimary')])[2]
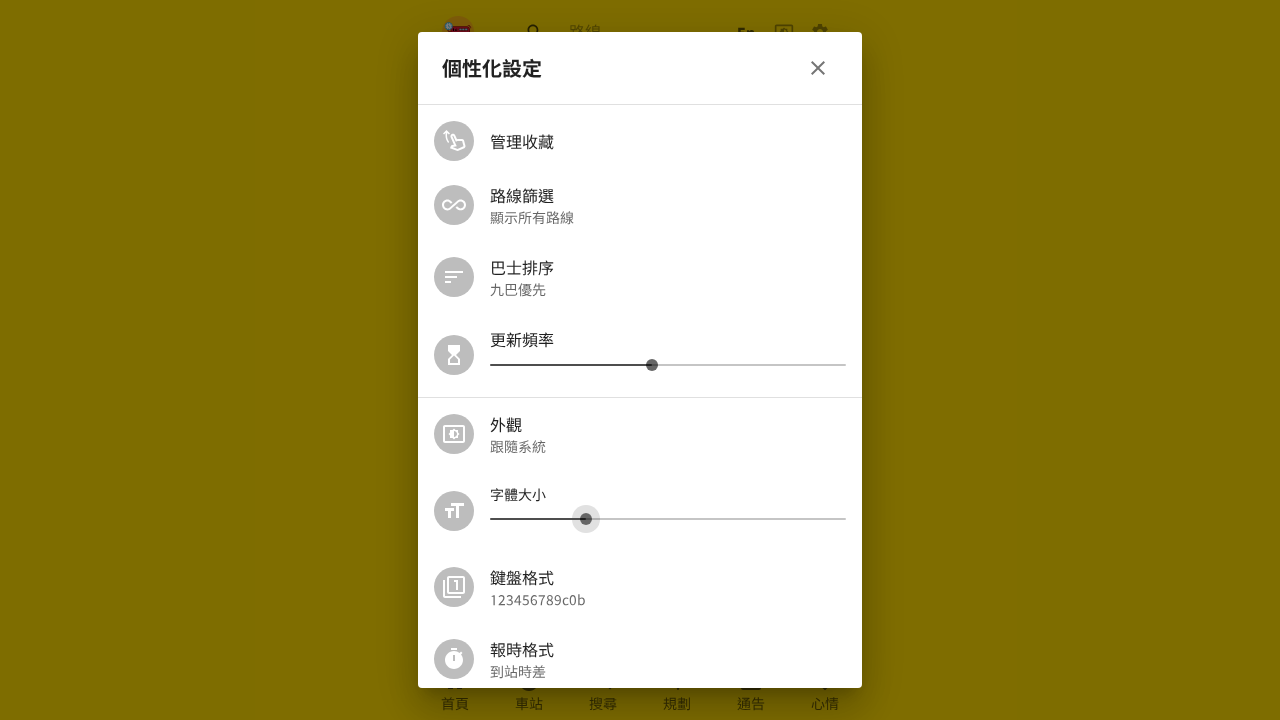

Waited 1 second after second arrow press
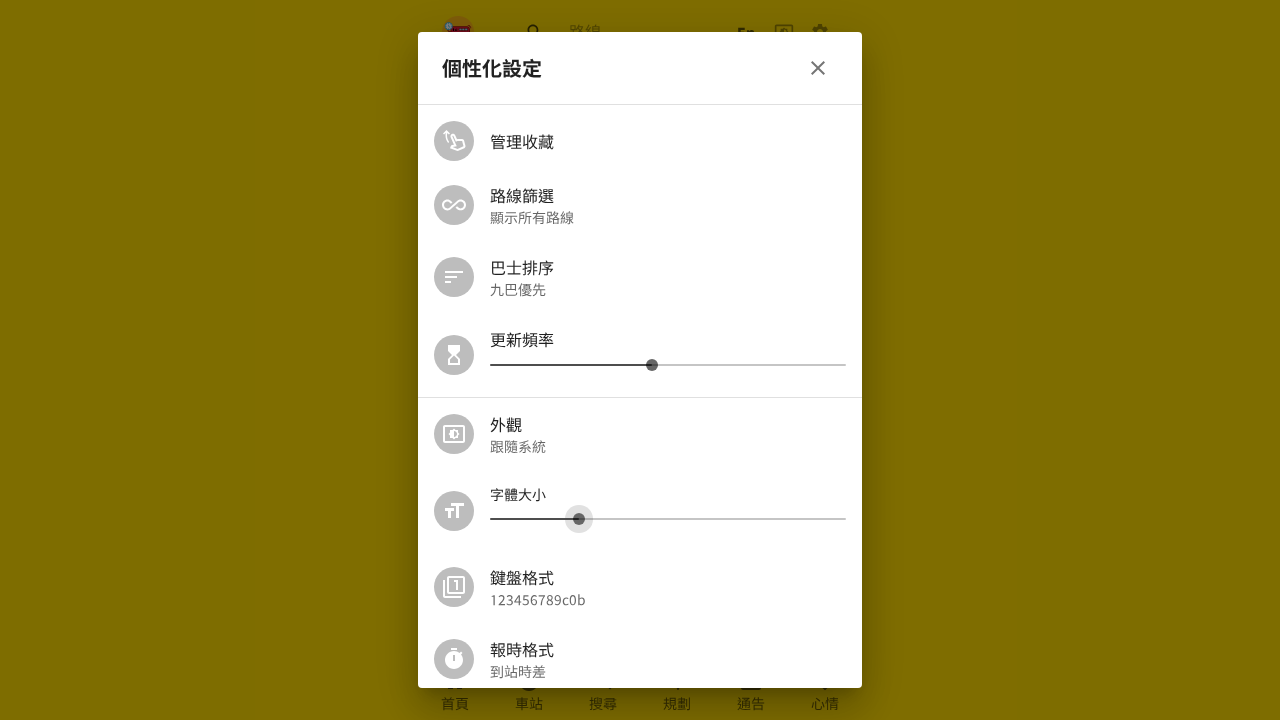

Pressed ArrowLeft to decrease font size (3/4) on (//span[contains(@class,'MuiSlider-root MuiSlider-colorPrimary')])[2]
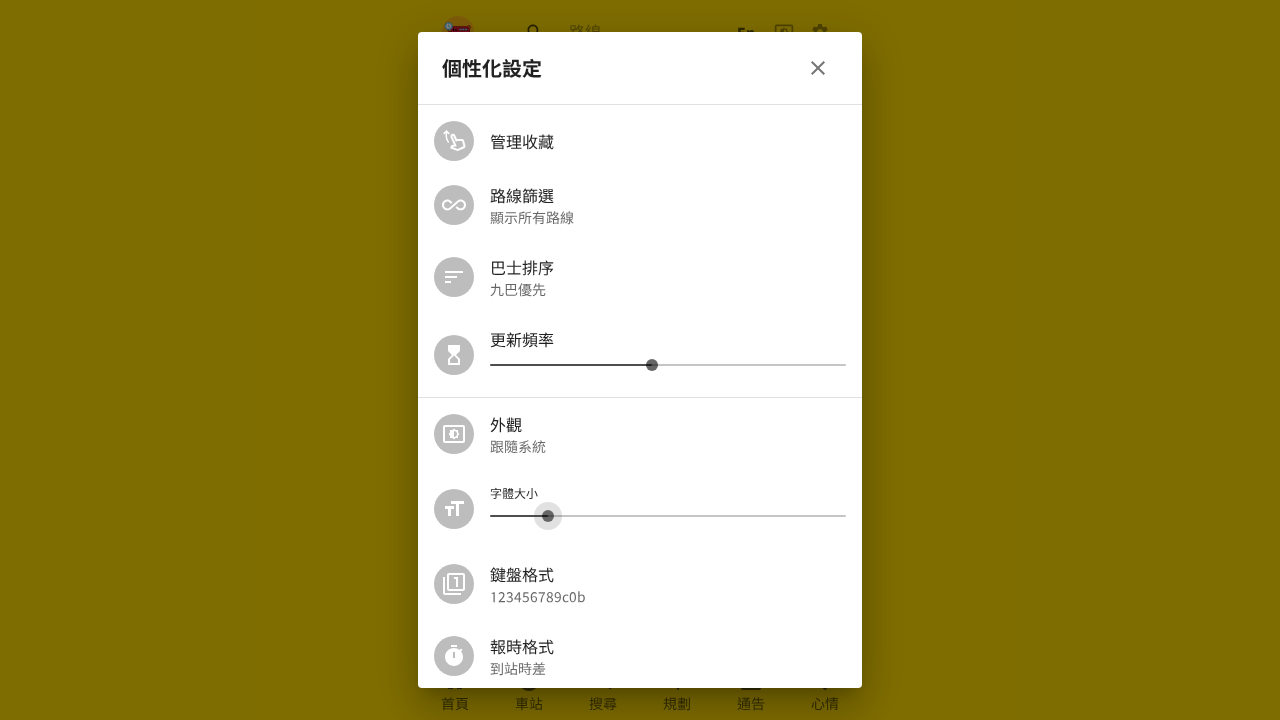

Waited 1 second after third arrow press
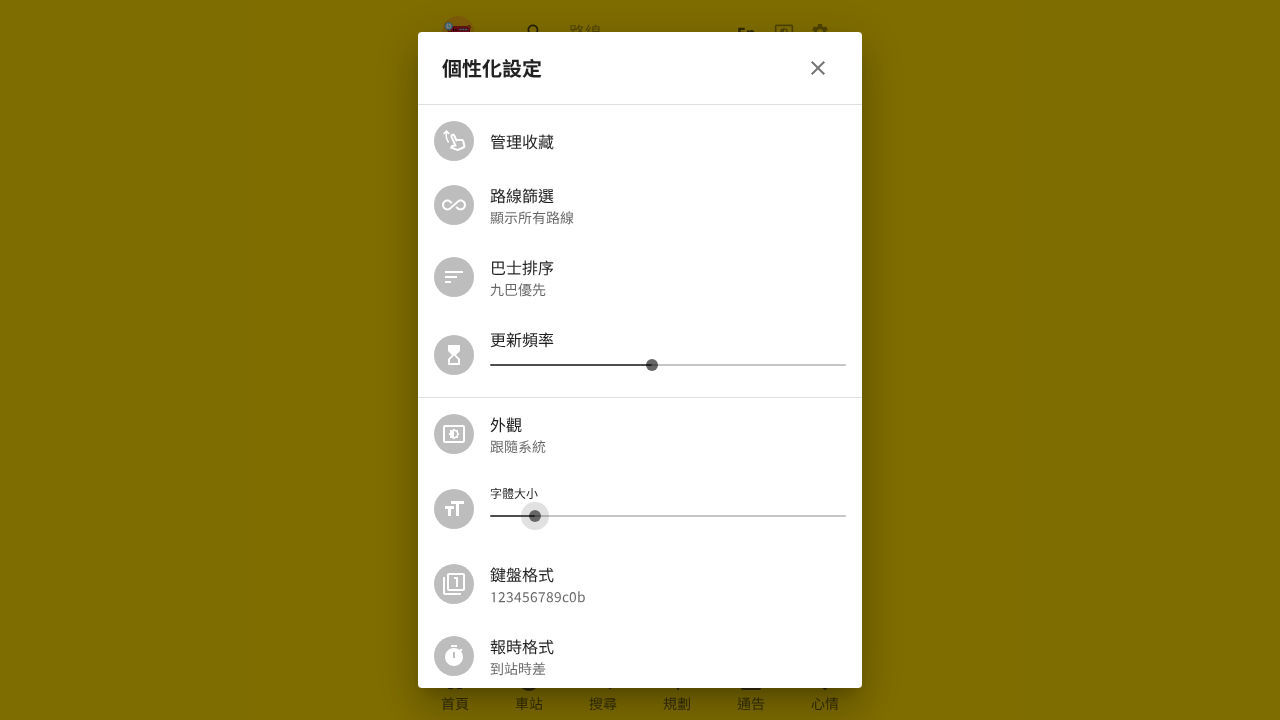

Pressed ArrowLeft to set font size to minimum value of 10 on (//span[contains(@class,'MuiSlider-root MuiSlider-colorPrimary')])[2]
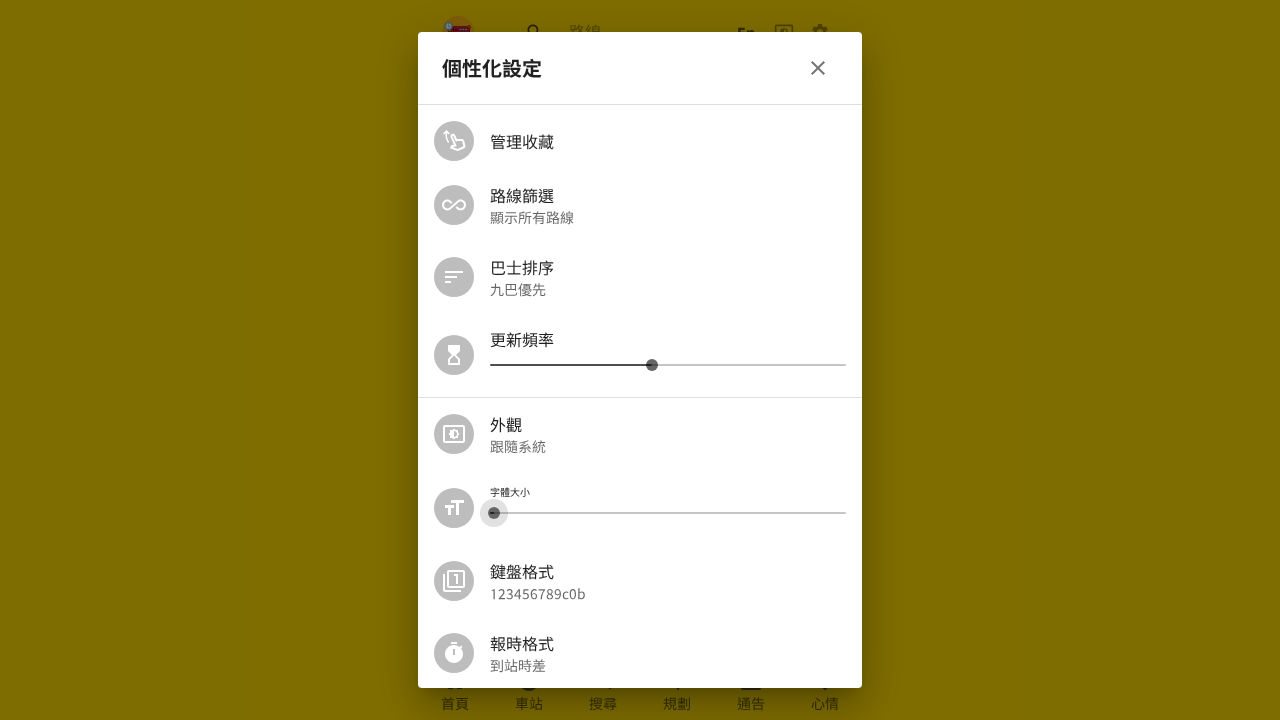

Waited 2 seconds with font size at minimum
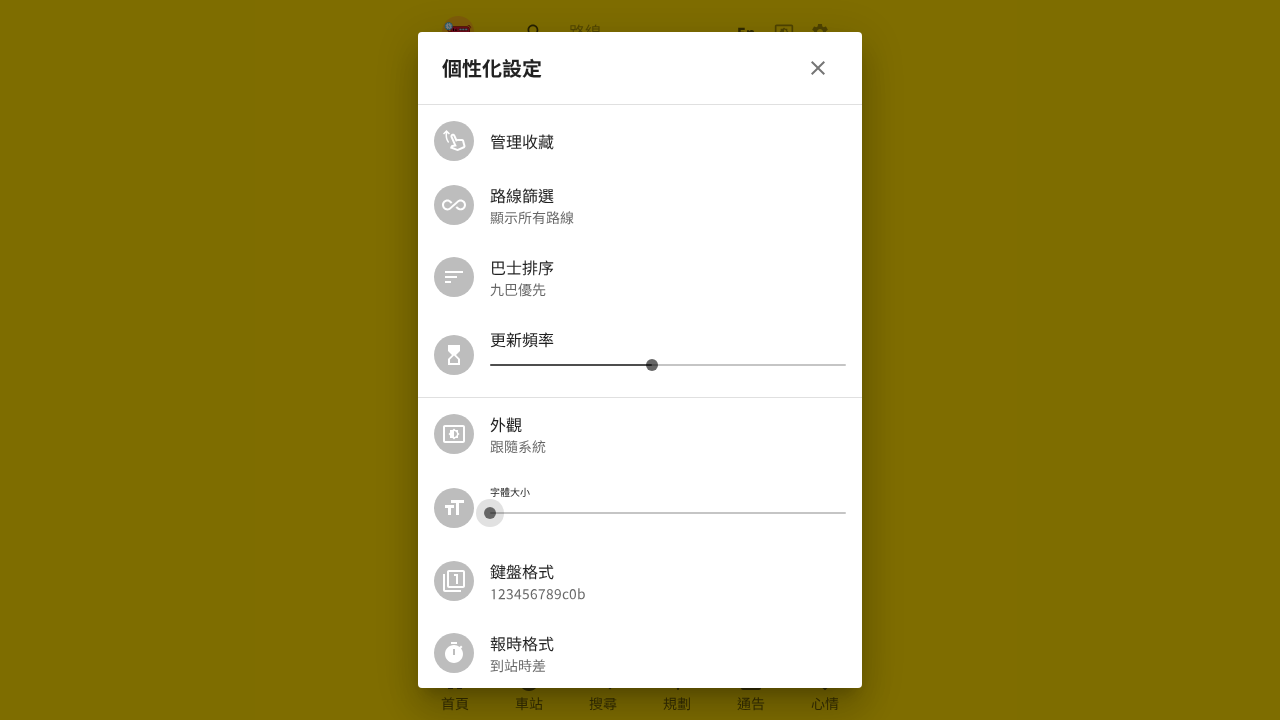

Clicked close button to leave settings with minimum font size at (818, 68) on (//button[contains(@class,'MuiButtonBase-root MuiIconButton-root')])[2]
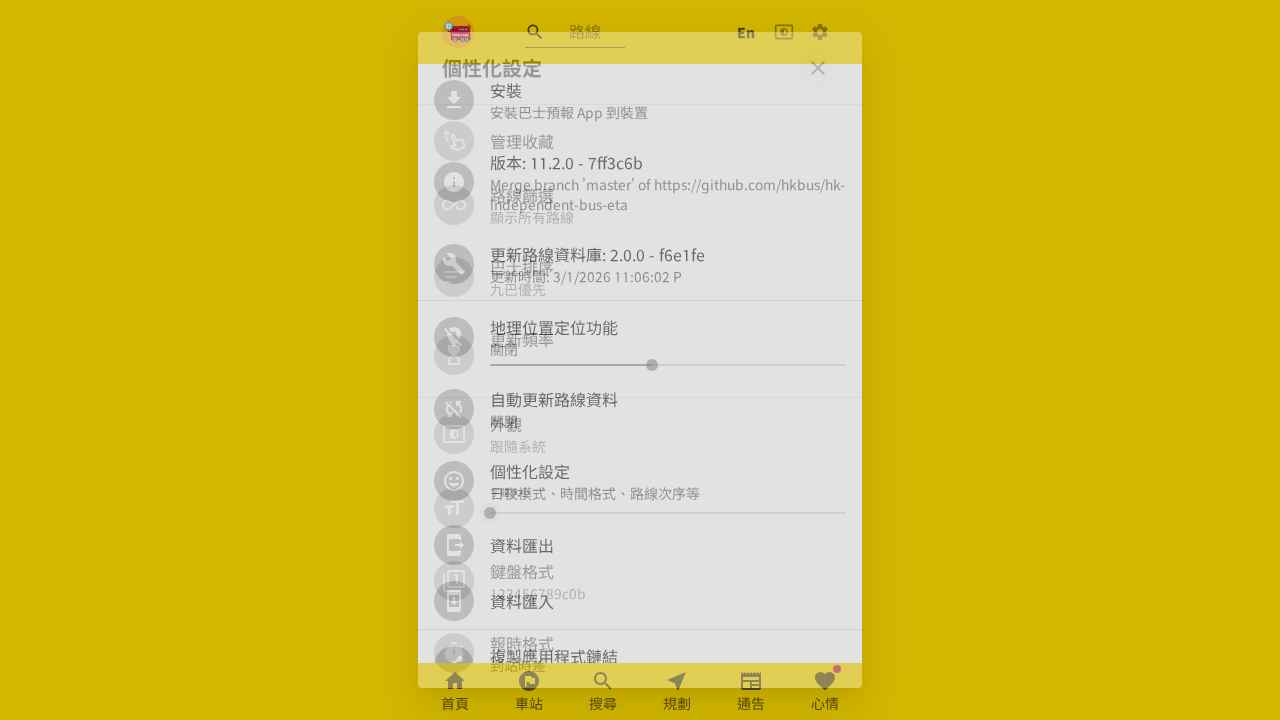

Reopened settings menu again at (823, 32) on xpath=//a[contains(@class,'MuiButtonBase-root MuiIconButton-root')]
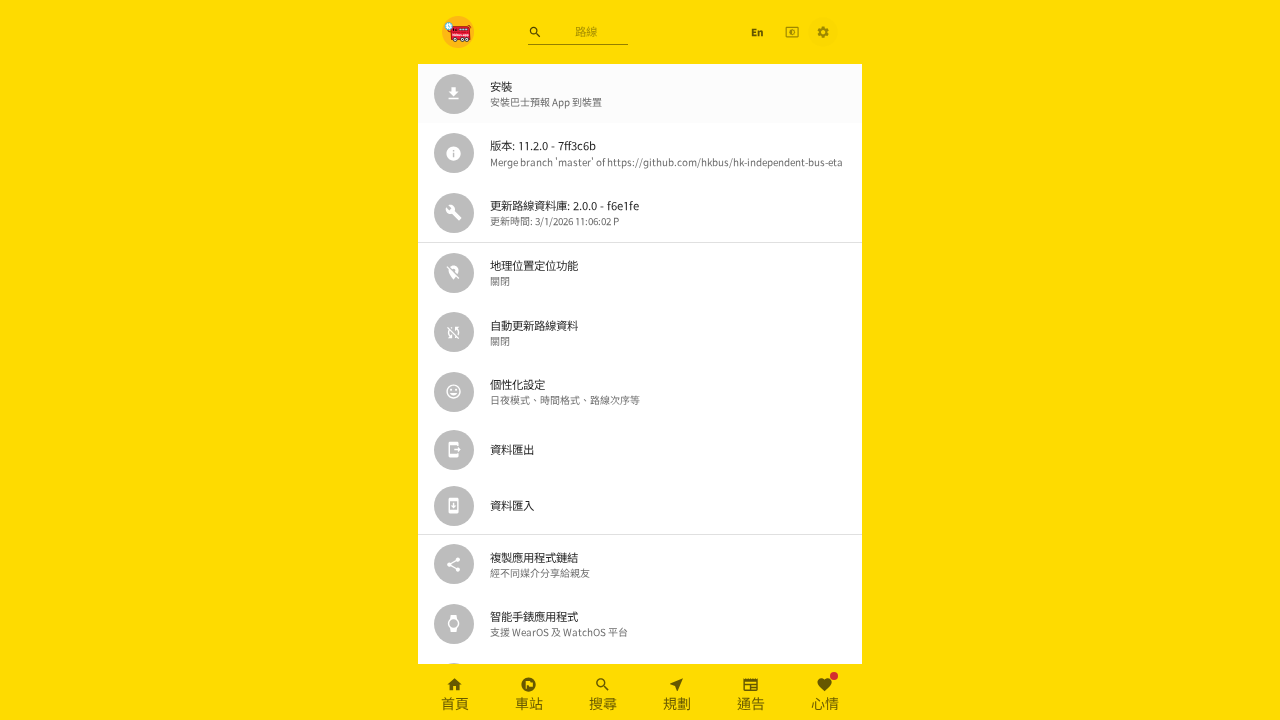

Navigated to personal settings for maximum font size adjustment at (640, 392) on //*[@id="root"]/div/div[2]/div/ul/div[6]
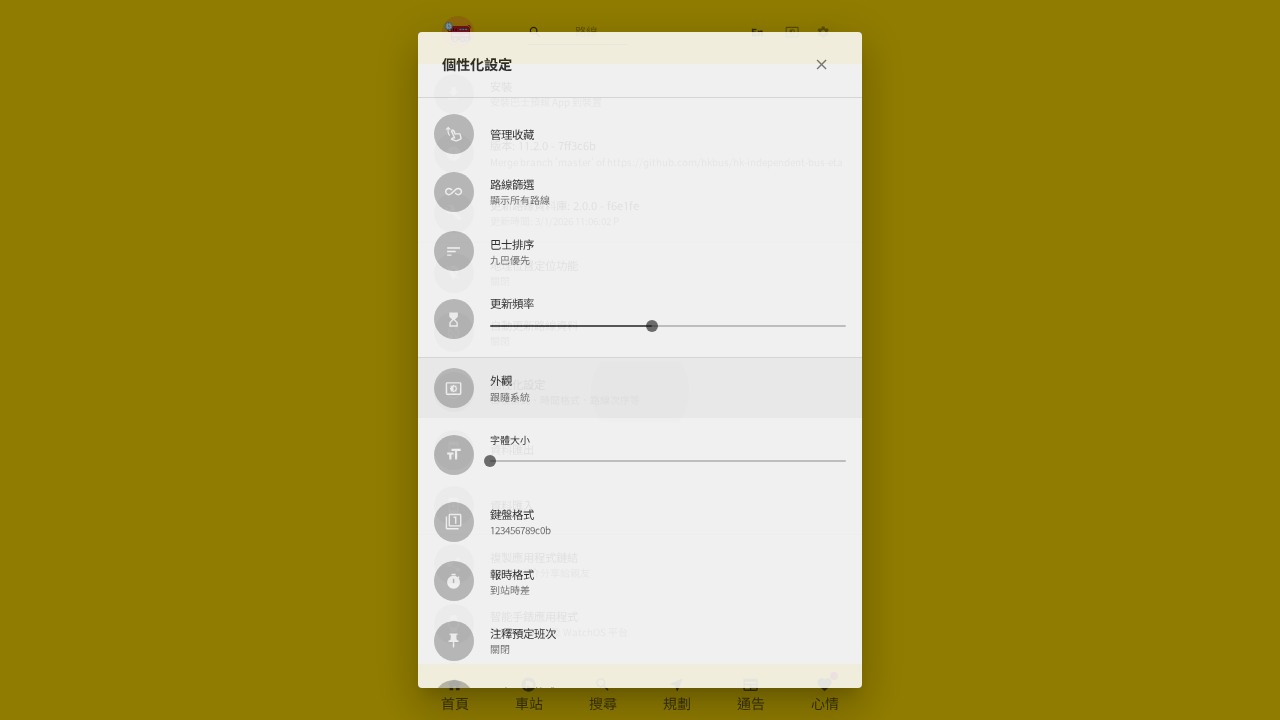

Located font size slider element for maximum adjustment
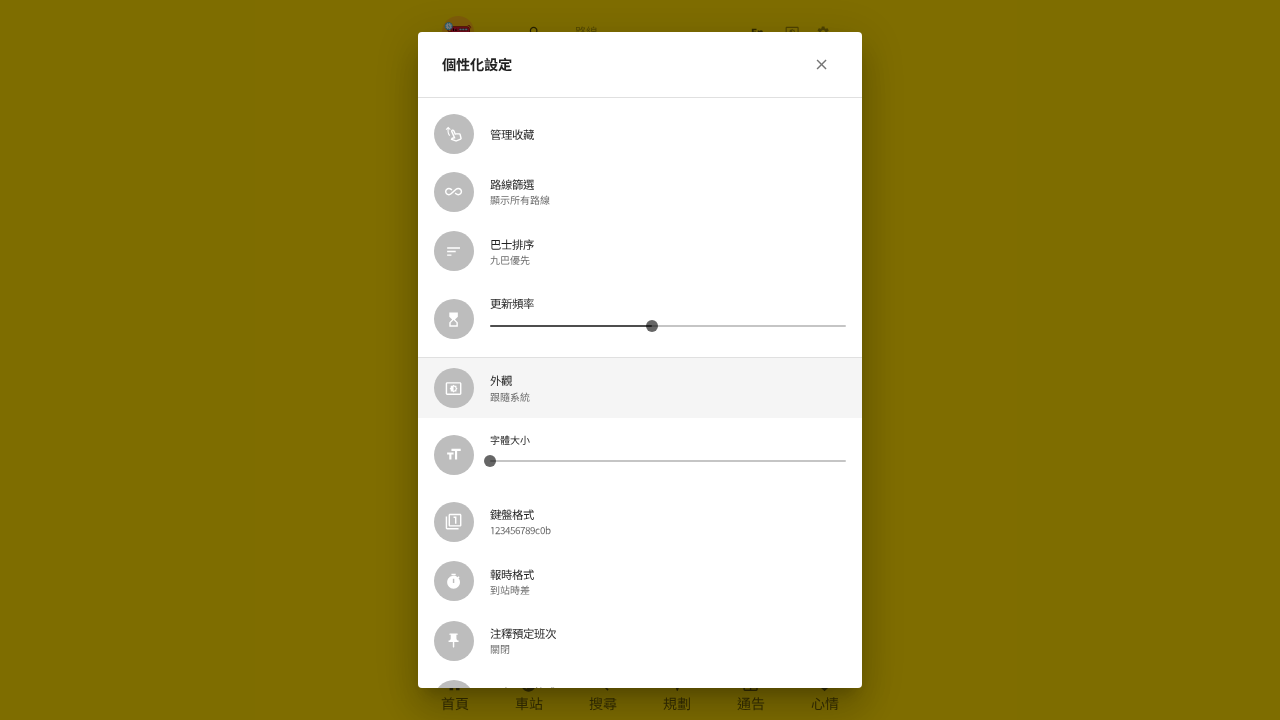

Clicked on font size slider to focus it for maximum adjustment at (668, 461) on (//span[contains(@class,'MuiSlider-root MuiSlider-colorPrimary')])[2]
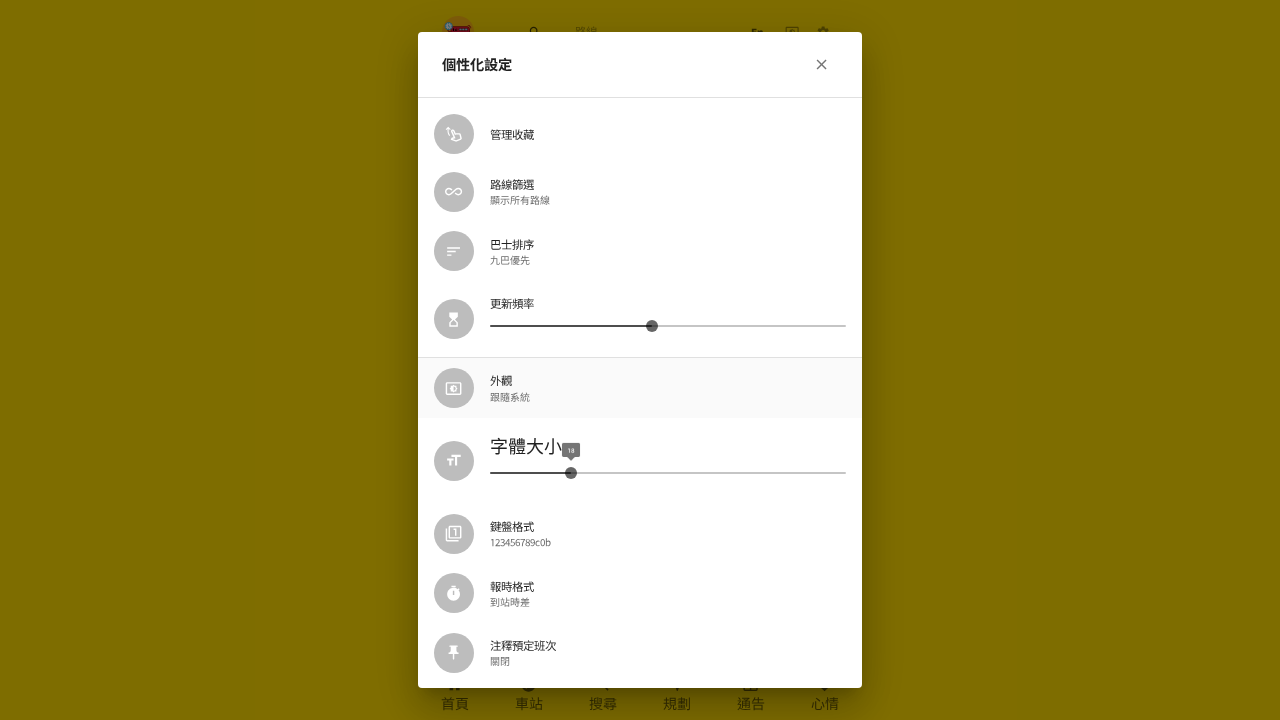

Pressed ArrowRight to increase font size (1/4) on (//span[contains(@class,'MuiSlider-root MuiSlider-colorPrimary')])[2]
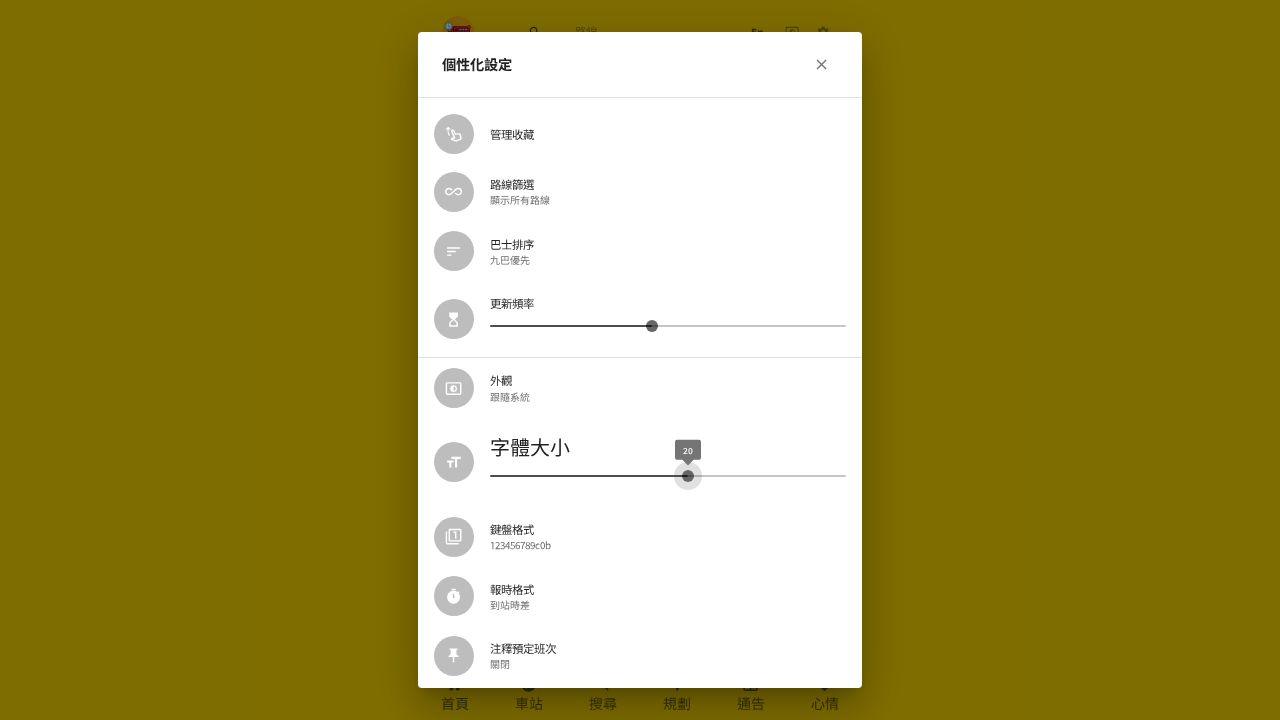

Pressed ArrowRight to increase font size (2/4) on (//span[contains(@class,'MuiSlider-root MuiSlider-colorPrimary')])[2]
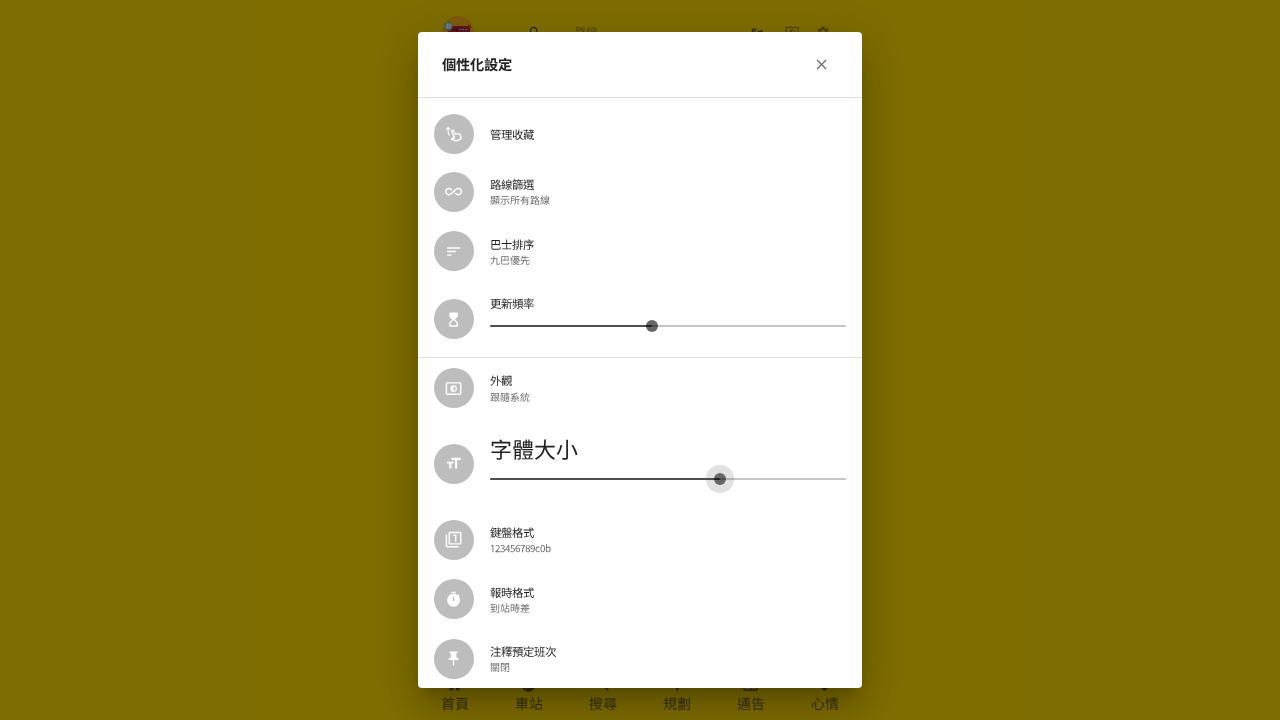

Pressed ArrowRight to increase font size (3/4) on (//span[contains(@class,'MuiSlider-root MuiSlider-colorPrimary')])[2]
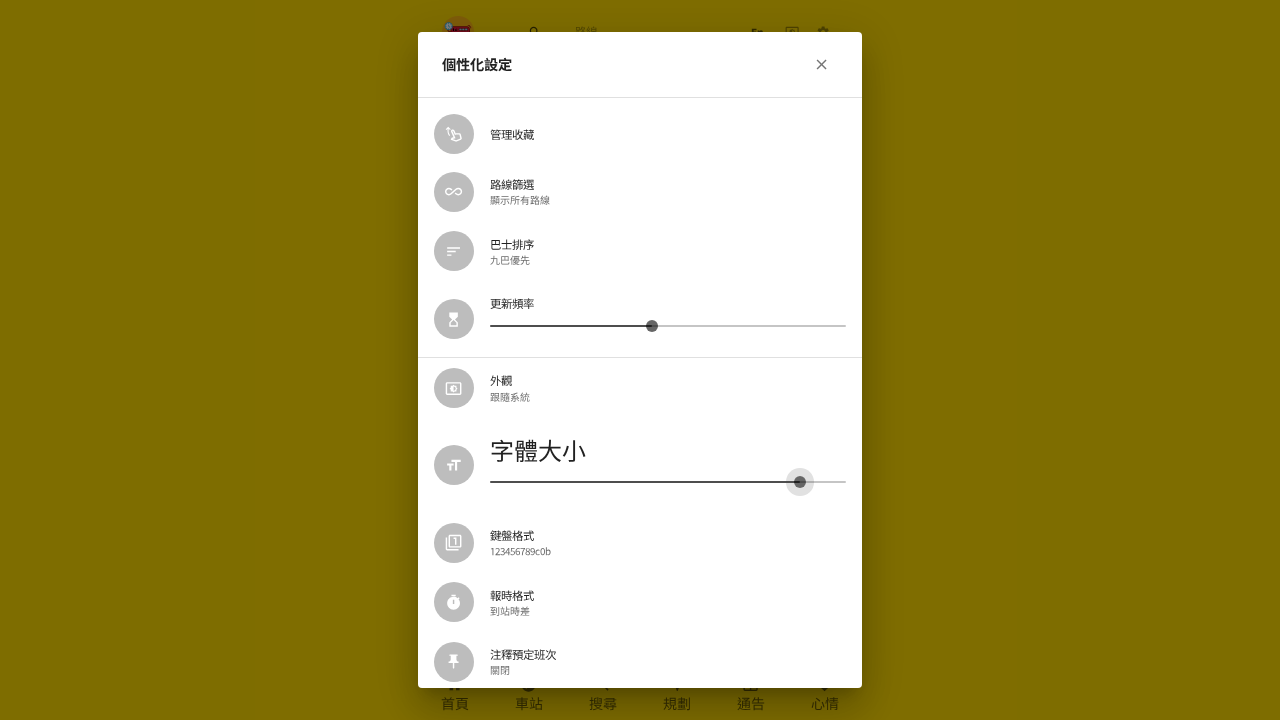

Pressed ArrowRight to set font size to maximum value of 26 on (//span[contains(@class,'MuiSlider-root MuiSlider-colorPrimary')])[2]
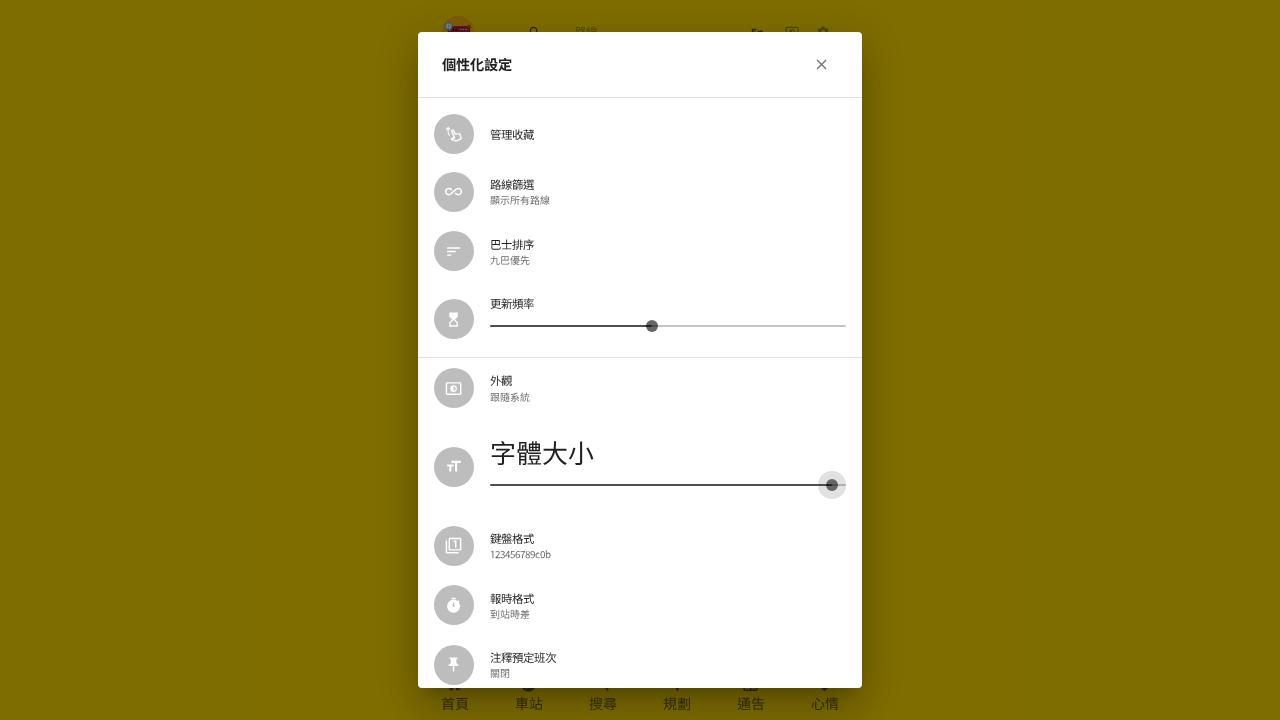

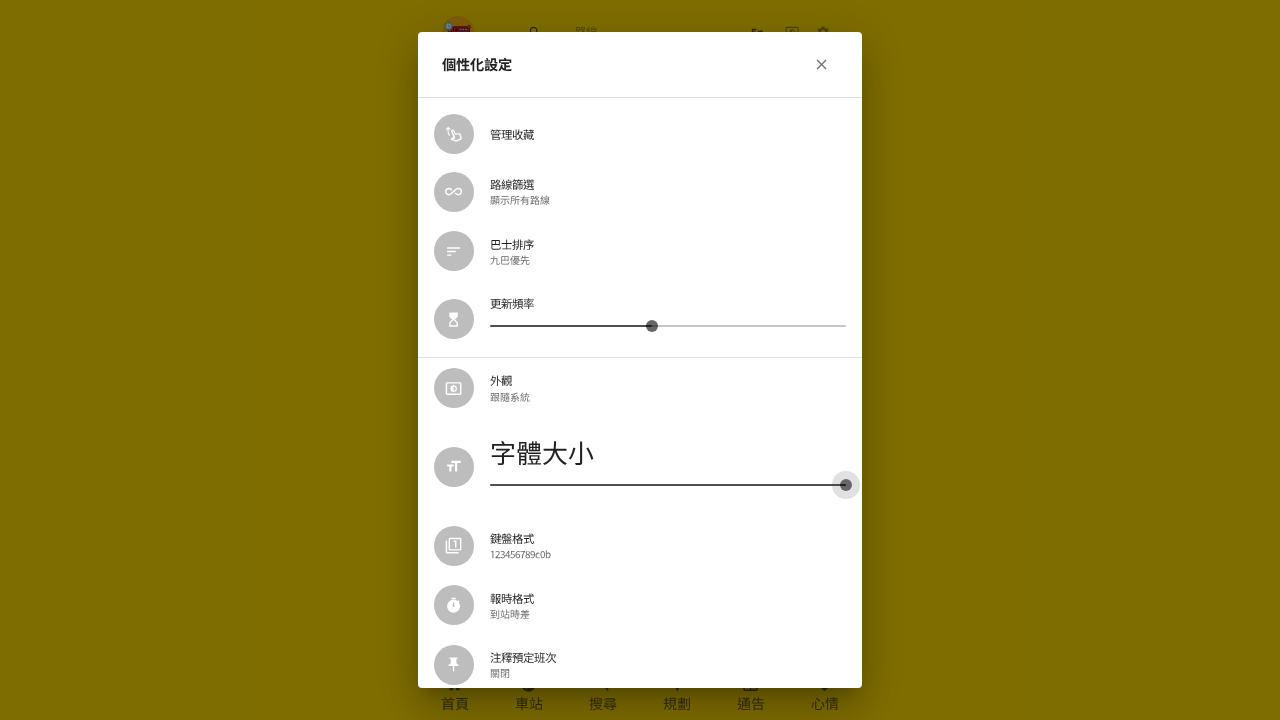